Verifies that the application URL is correct after navigating to the login page

Starting URL: https://opensource-demo.orangehrmlive.com/web/index.php/auth/login

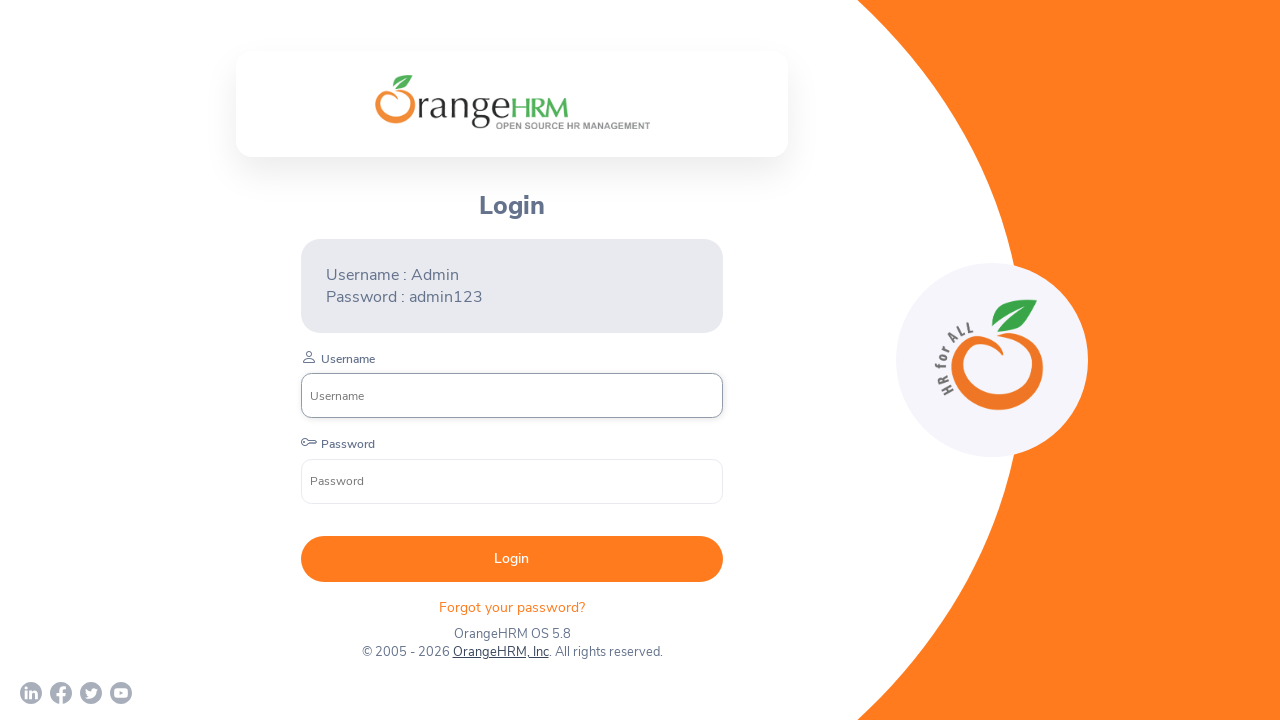

Waited for page to reach networkidle load state
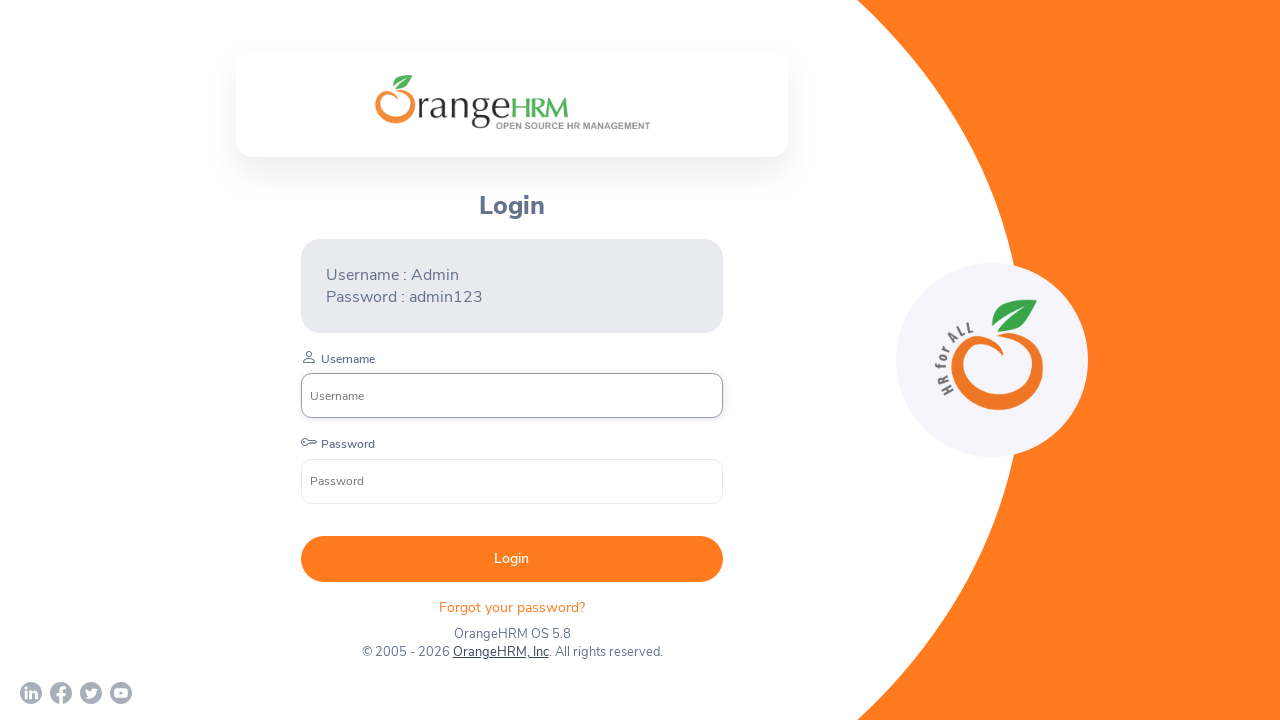

Verified that application URL contains 'auth' path - Current URL: https://opensource-demo.orangehrmlive.com/web/index.php/auth/login
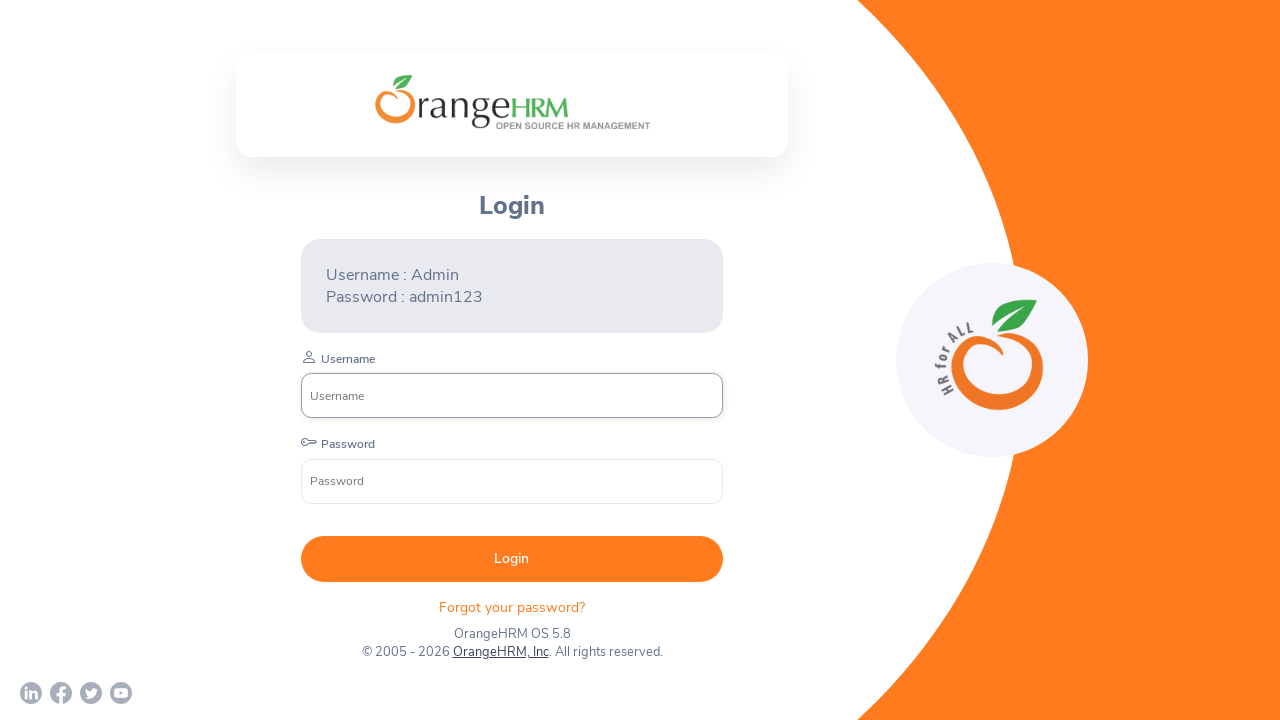

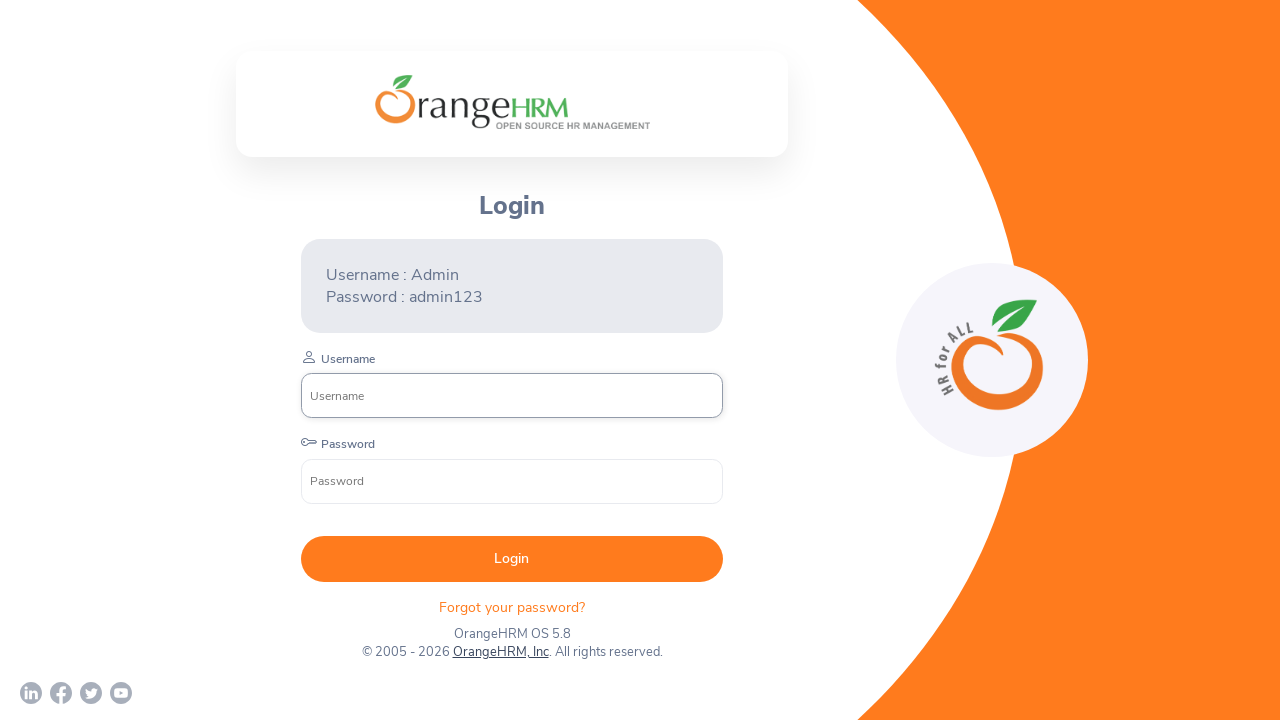